Tests a registration form by filling in first name, last name, and city fields in the first block, then submitting the form and verifying successful registration message.

Starting URL: http://suninjuly.github.io/registration1.html

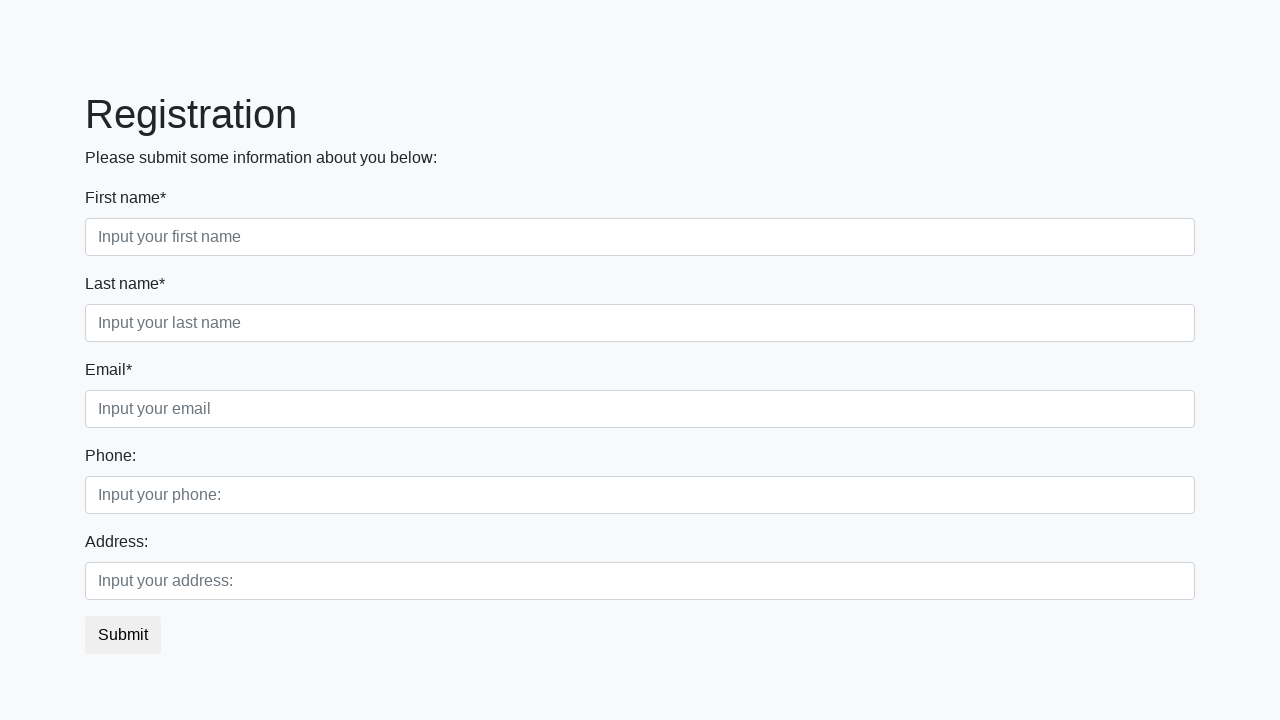

Filled first name field with 'Ivan' on div.first_block .first
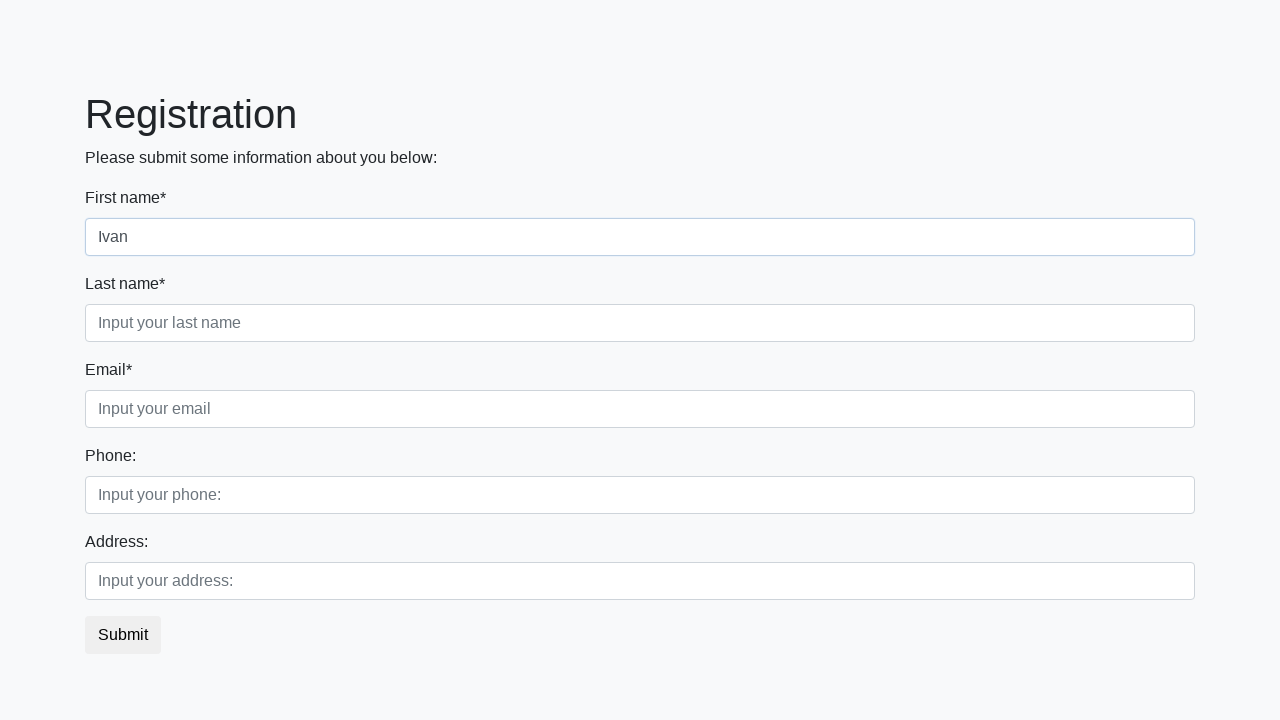

Filled last name field with 'Petrov' on div.first_block .second
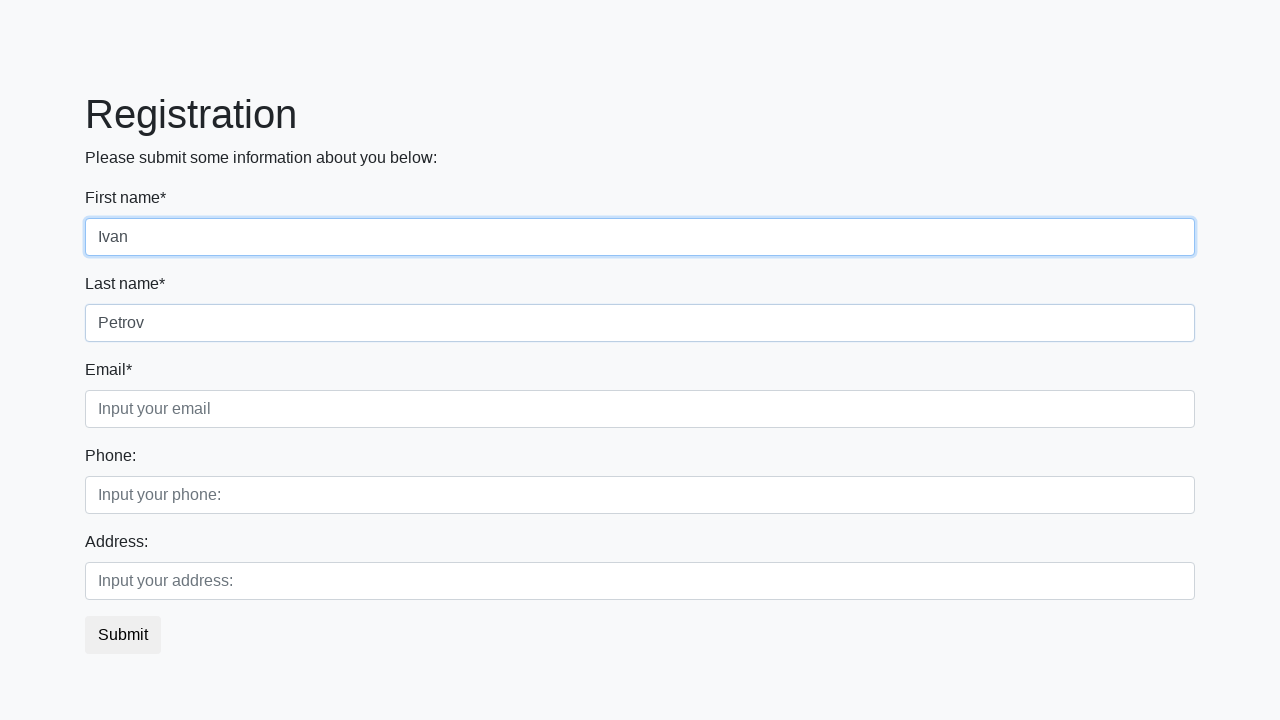

Filled city field with 'Smolensk' on div.first_block .third
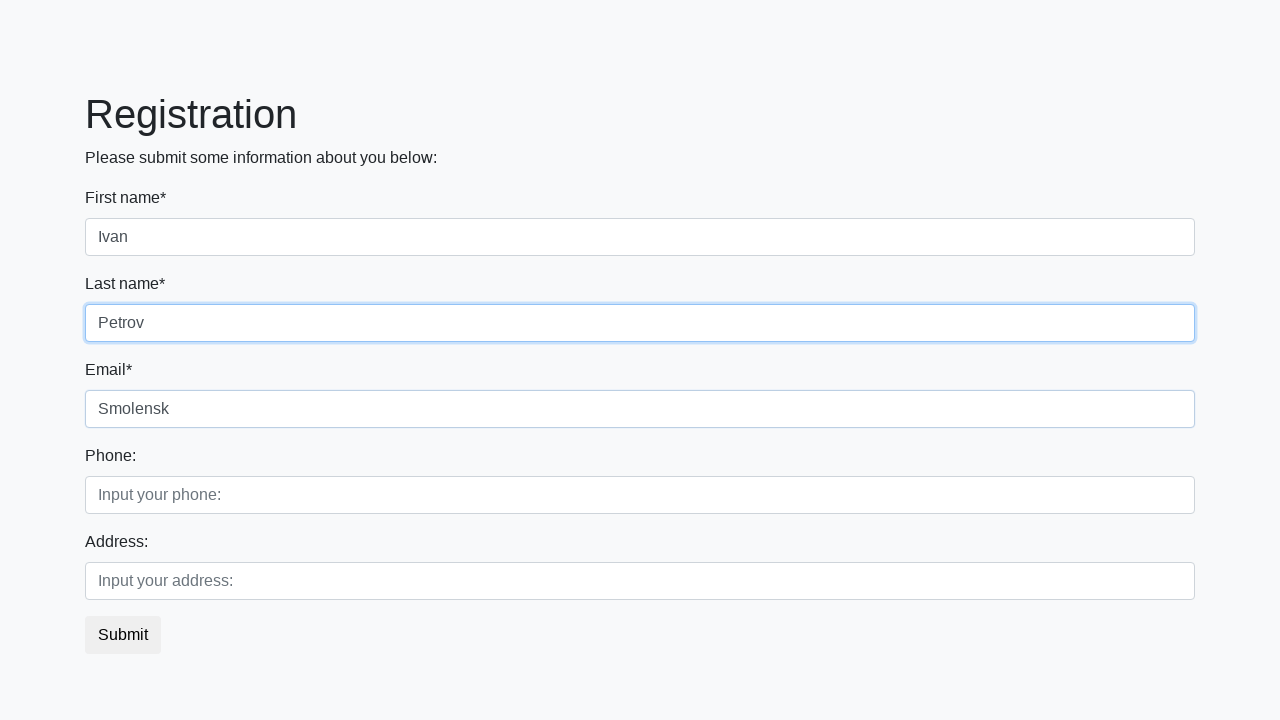

Clicked submit button to register at (123, 635) on button.btn
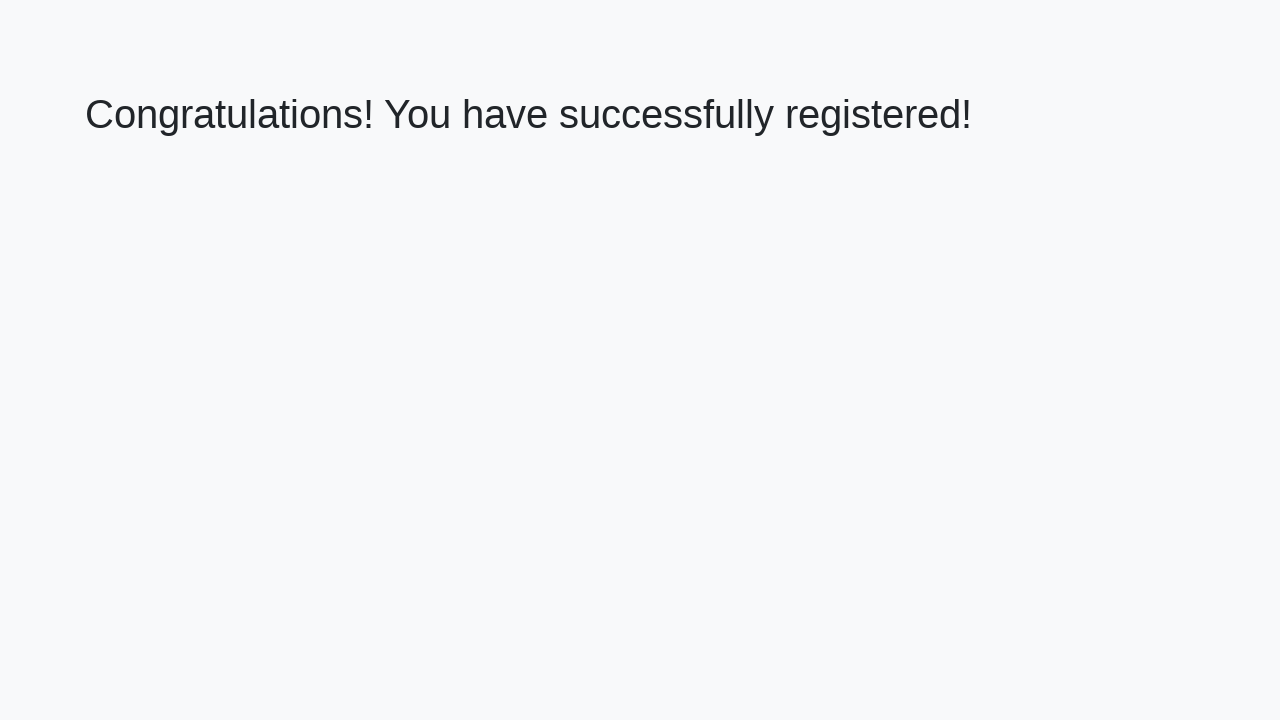

Success message appeared after registration
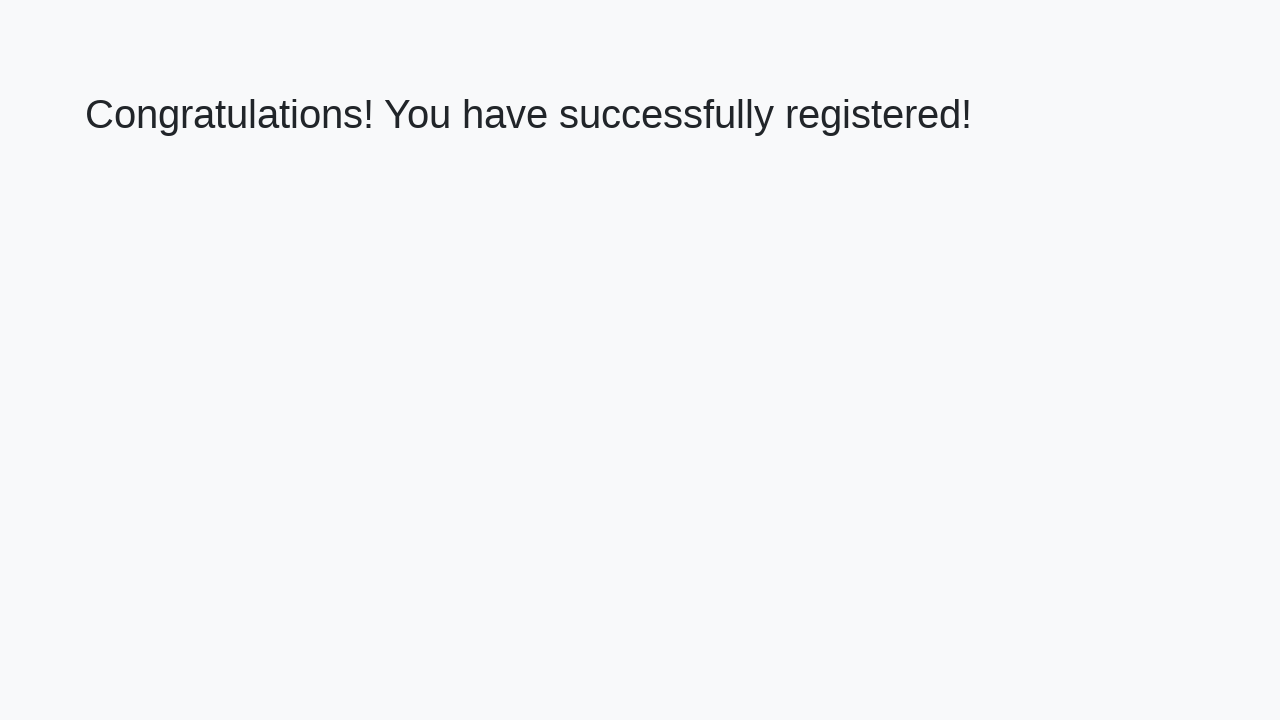

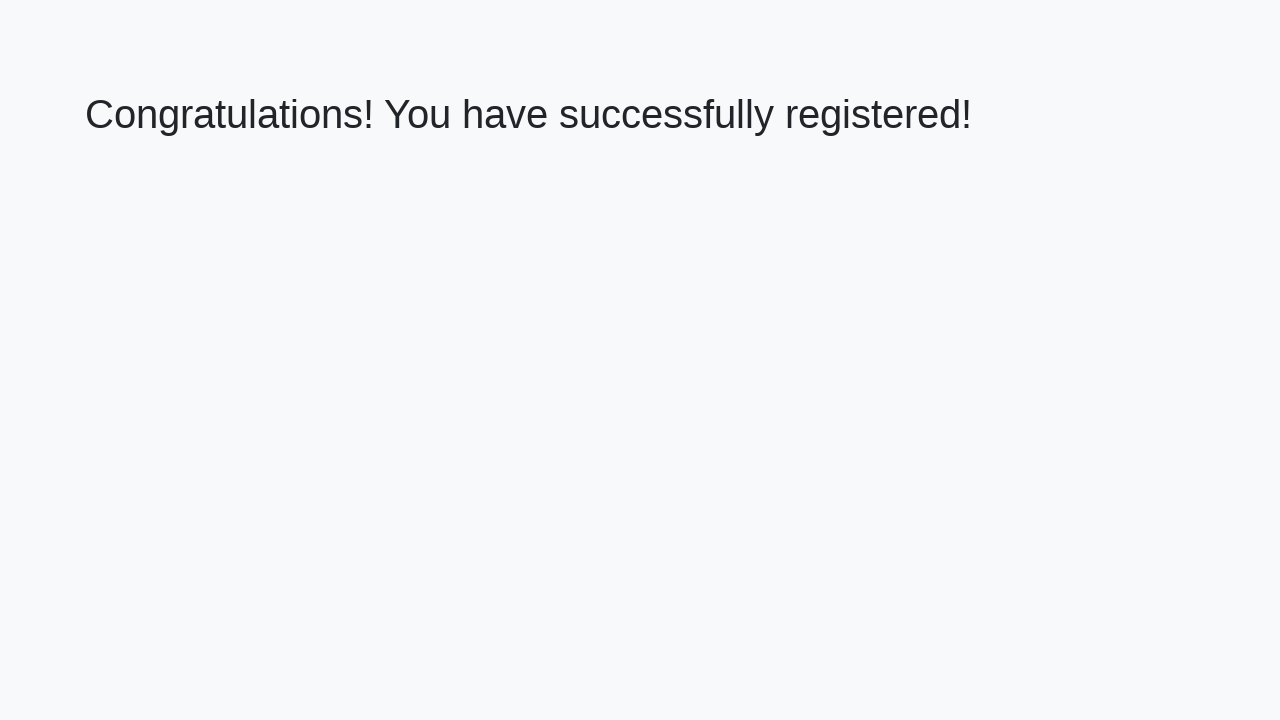